Tests clicking the JS Alert button, accepting the alert, and verifying the result message shows the action was performed successfully.

Starting URL: https://the-internet.herokuapp.com/javascript_alerts

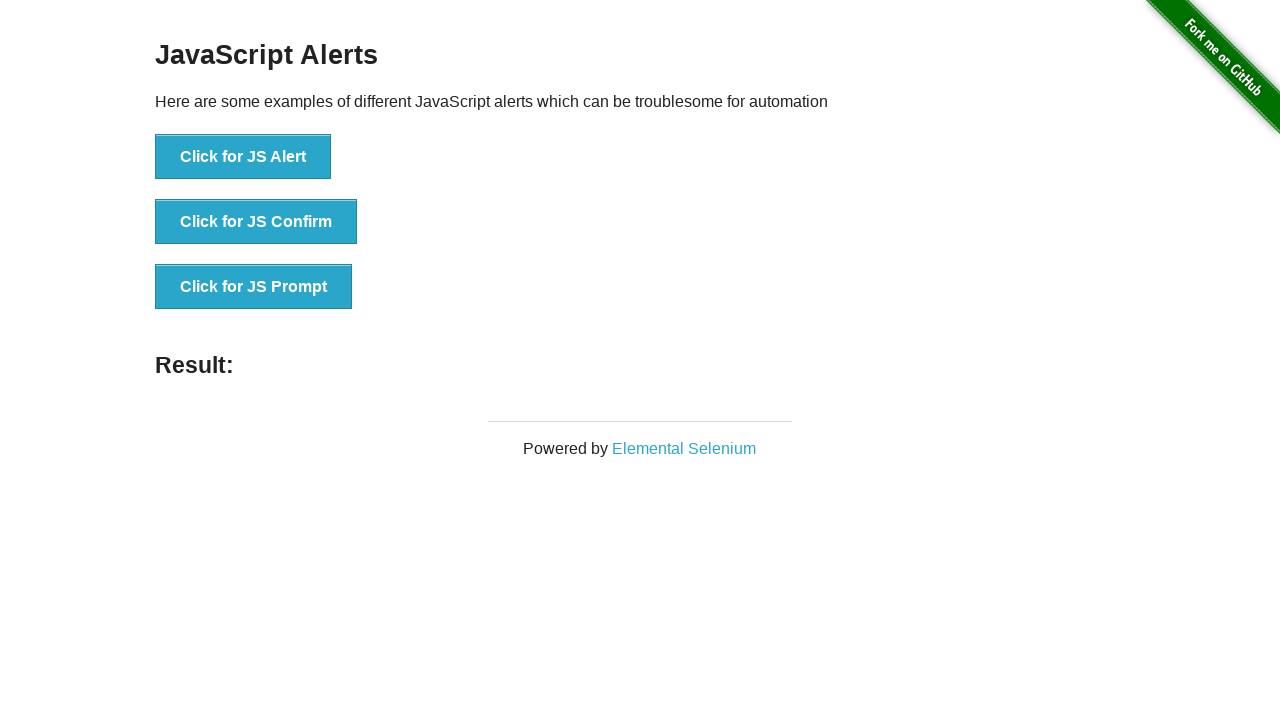

Navigated to JavaScript alerts test page
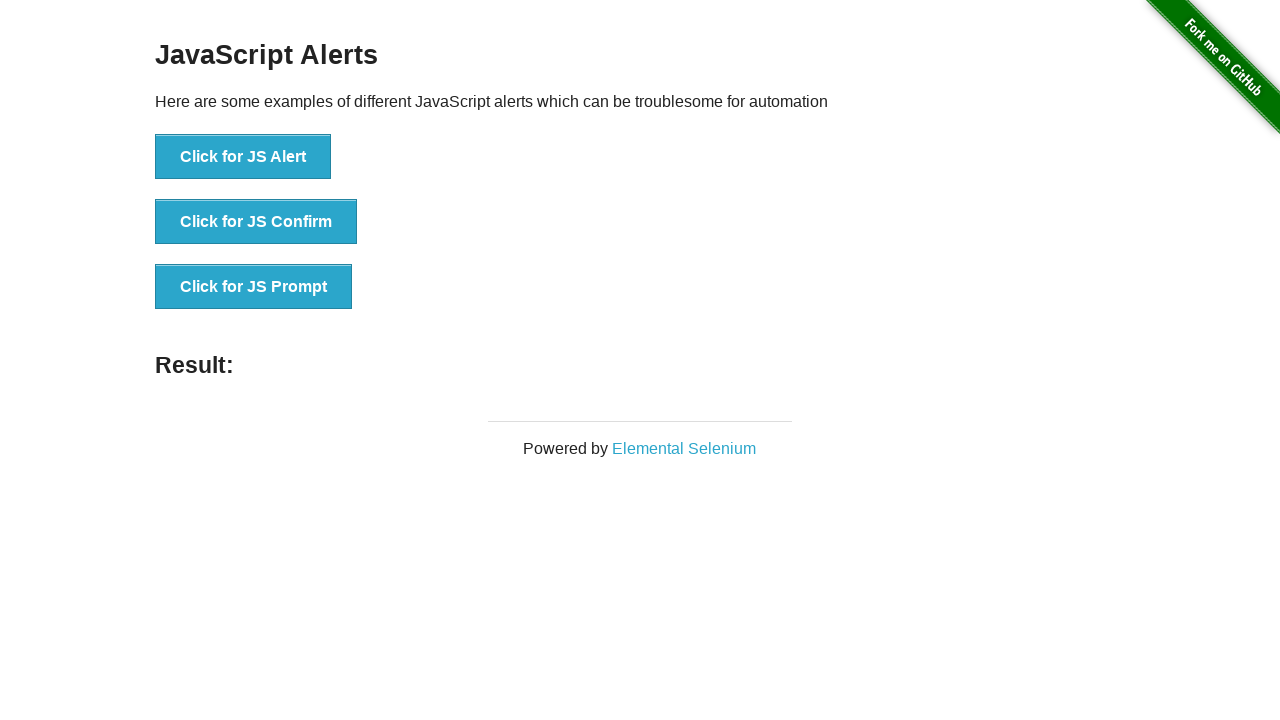

Clicked the JS Alert button at (243, 157) on button[onclick*='jsAlert']
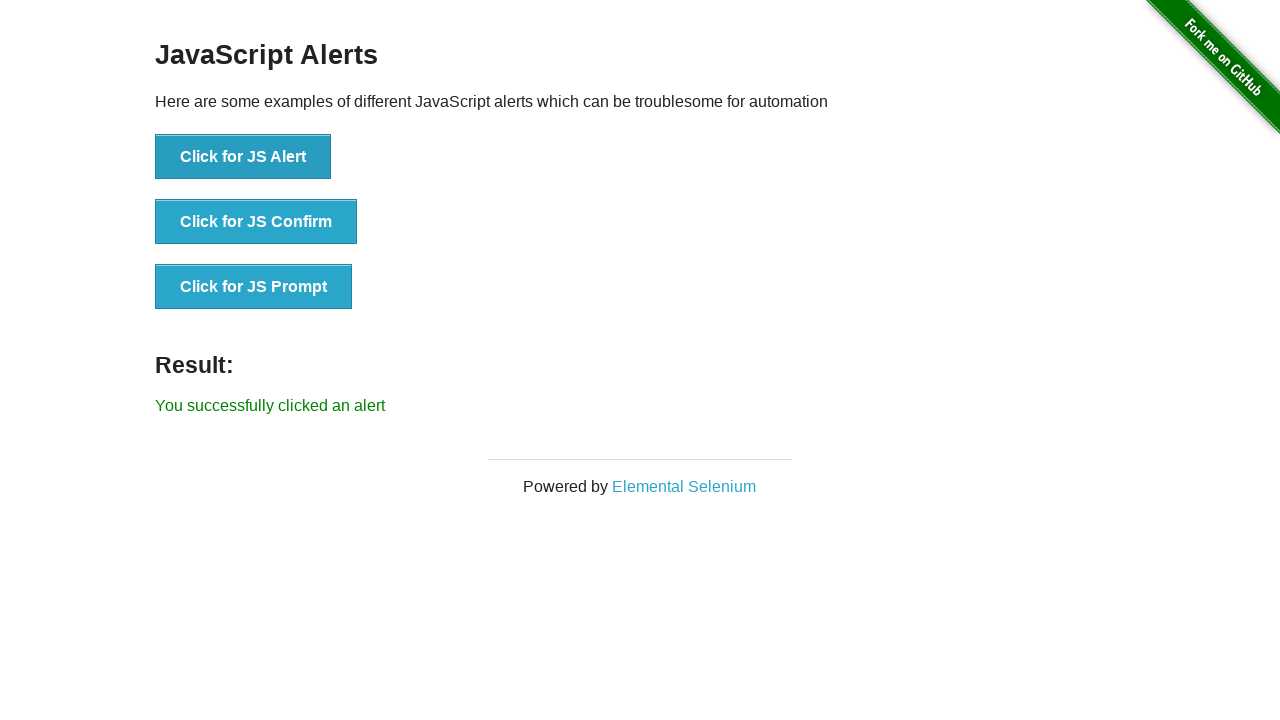

Accepted the JavaScript alert dialog
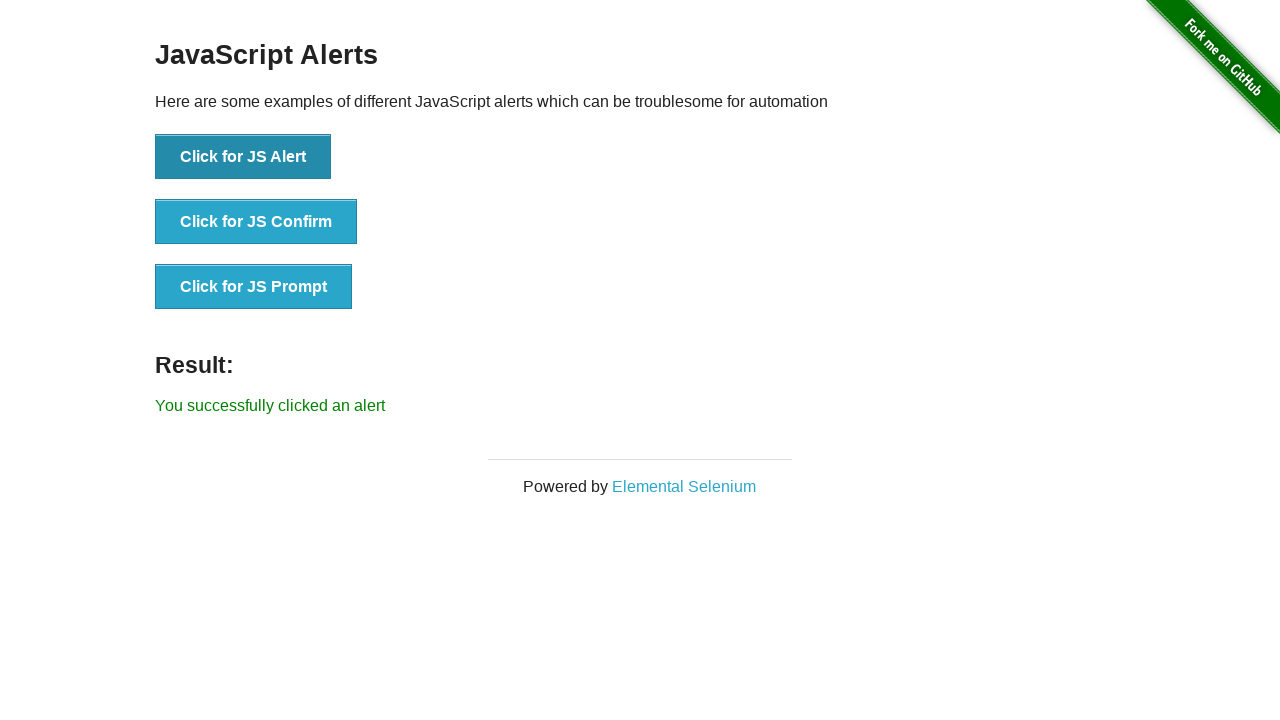

Result message element loaded
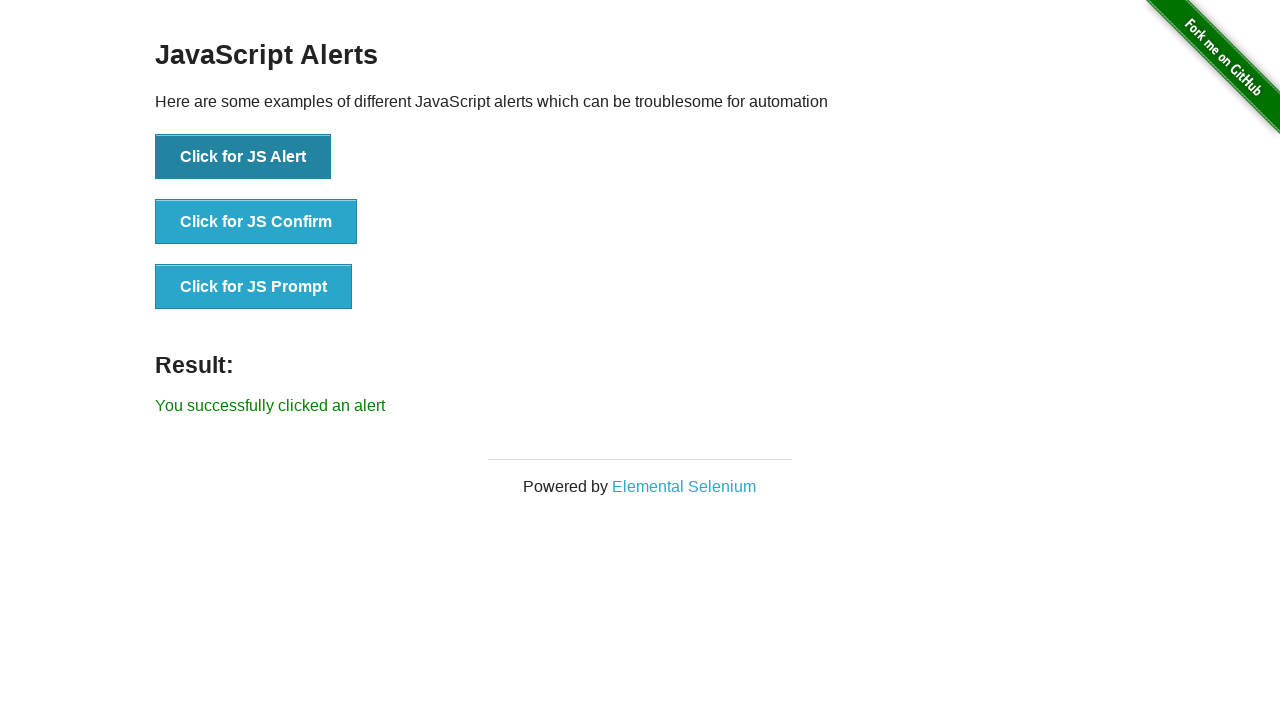

Retrieved result message text content
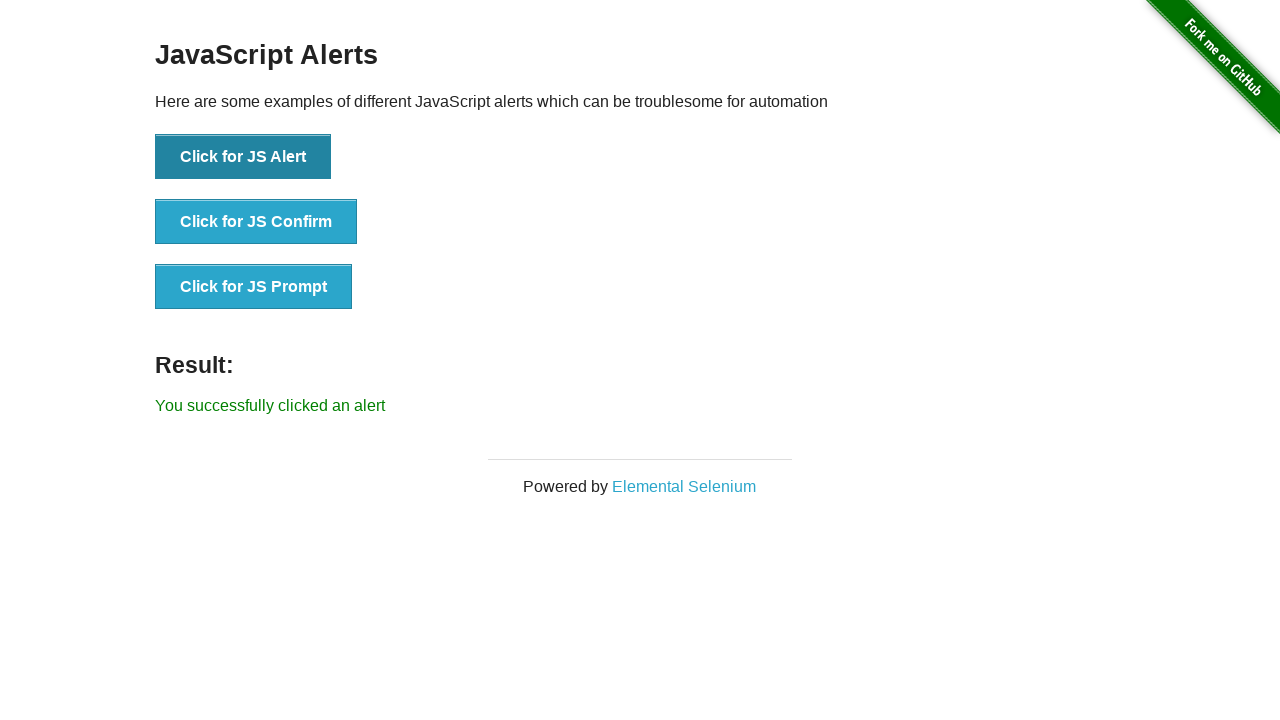

Verified result message shows 'You successfully clicked an alert'
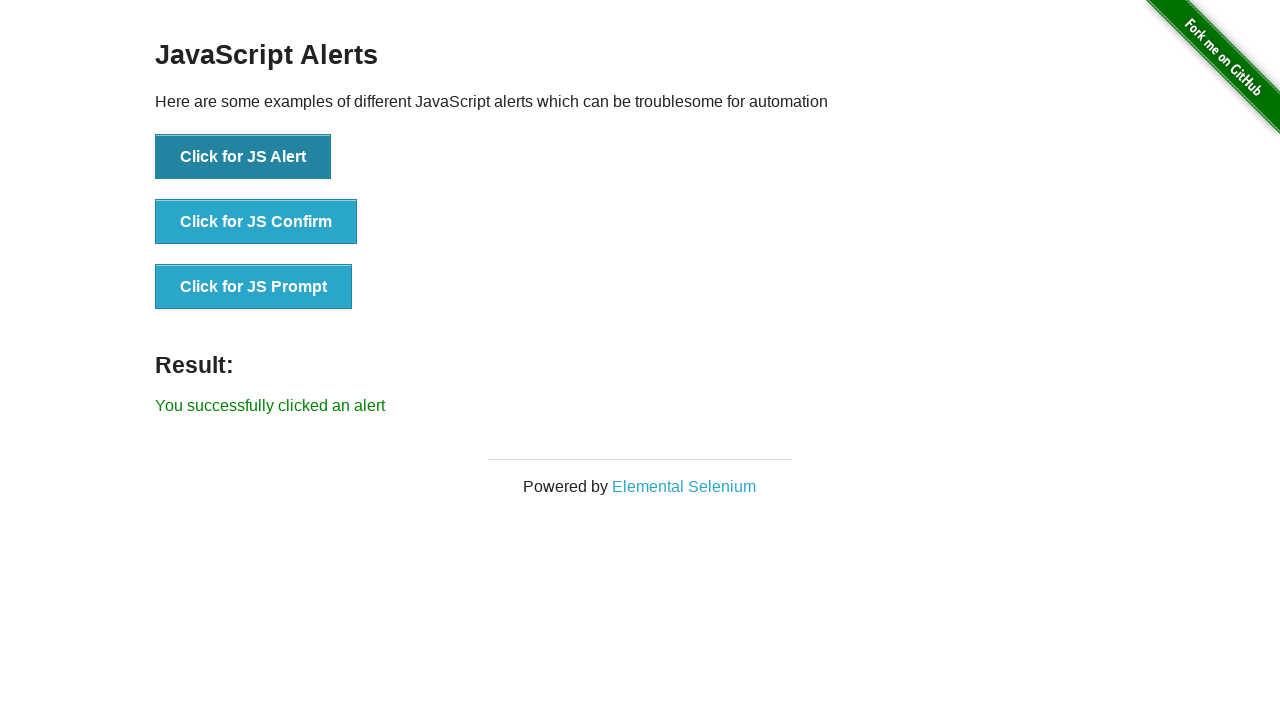

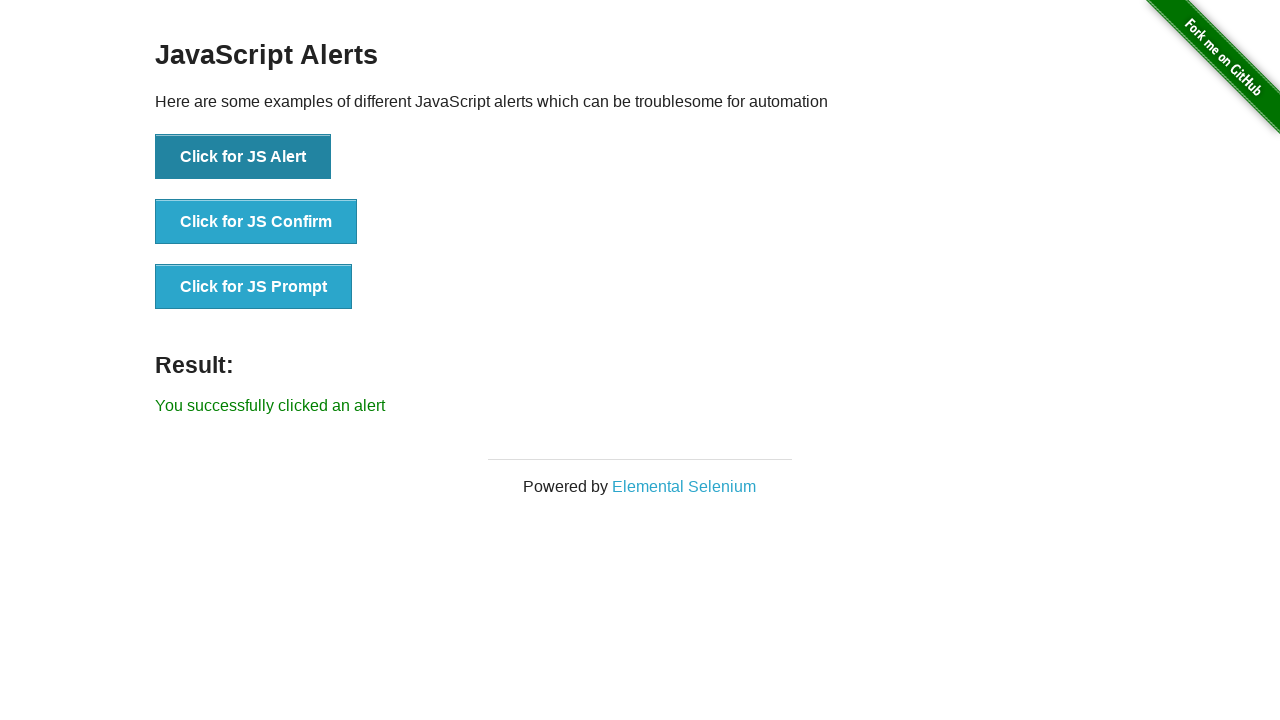